Tests that new items are appended to the bottom of the todo list and counter shows correct count

Starting URL: https://demo.playwright.dev/todomvc

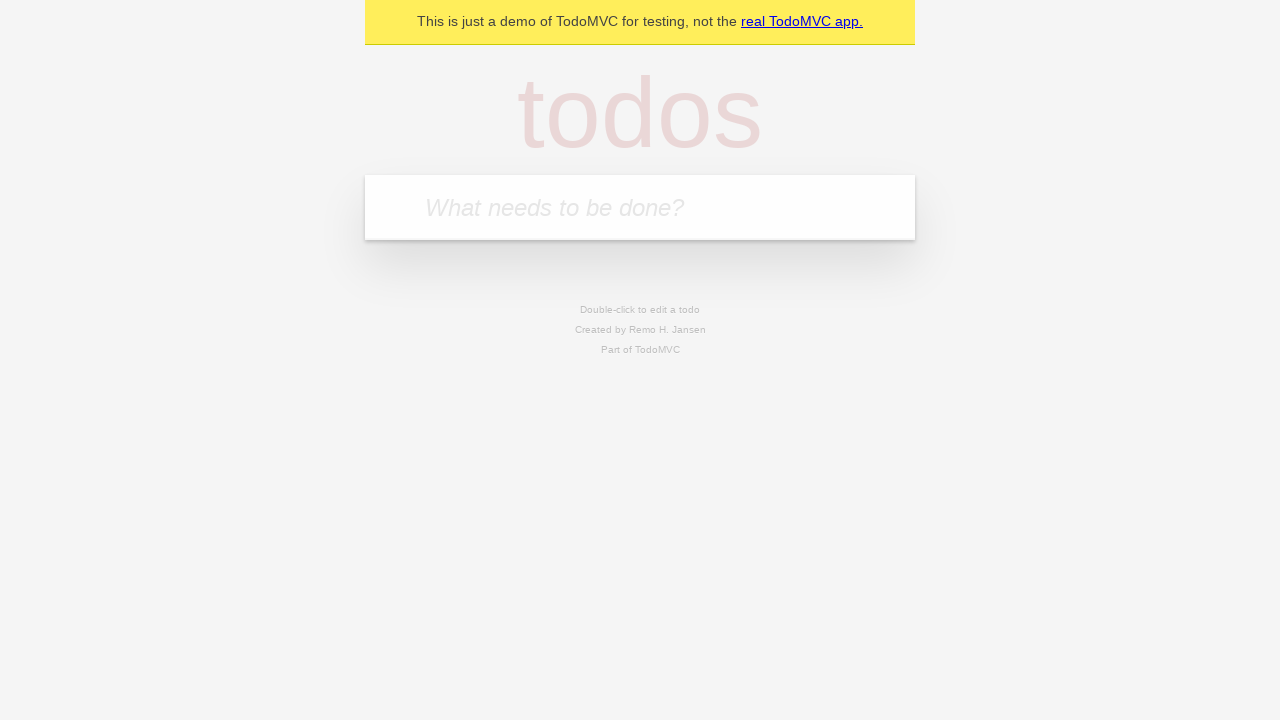

Filled todo input with 'buy some cheese' on internal:attr=[placeholder="What needs to be done?"i]
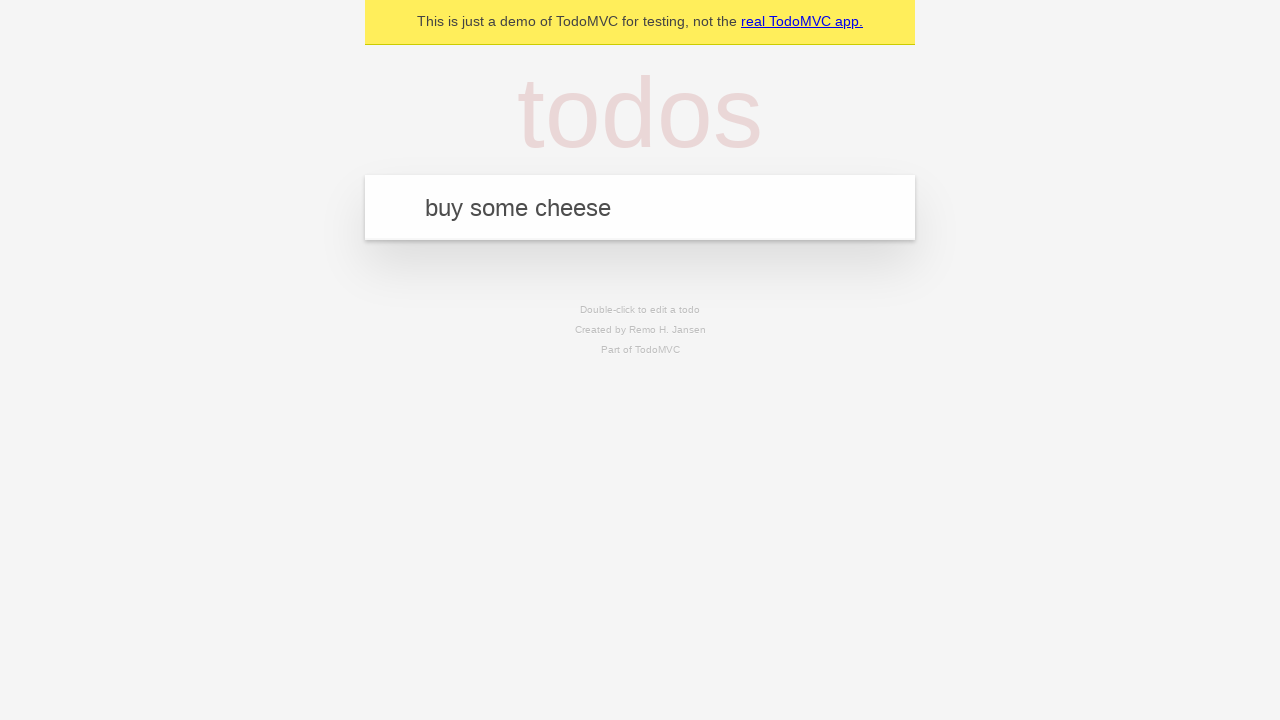

Pressed Enter to add first todo item on internal:attr=[placeholder="What needs to be done?"i]
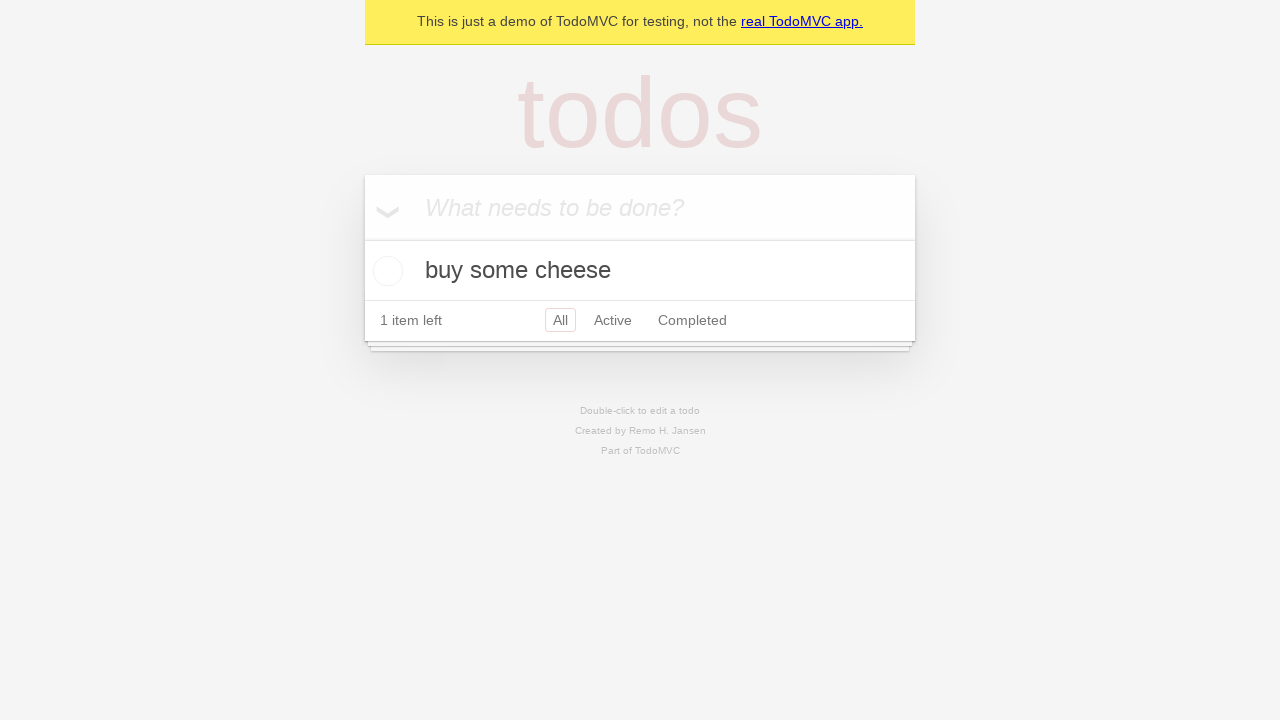

Filled todo input with 'feed the cat' on internal:attr=[placeholder="What needs to be done?"i]
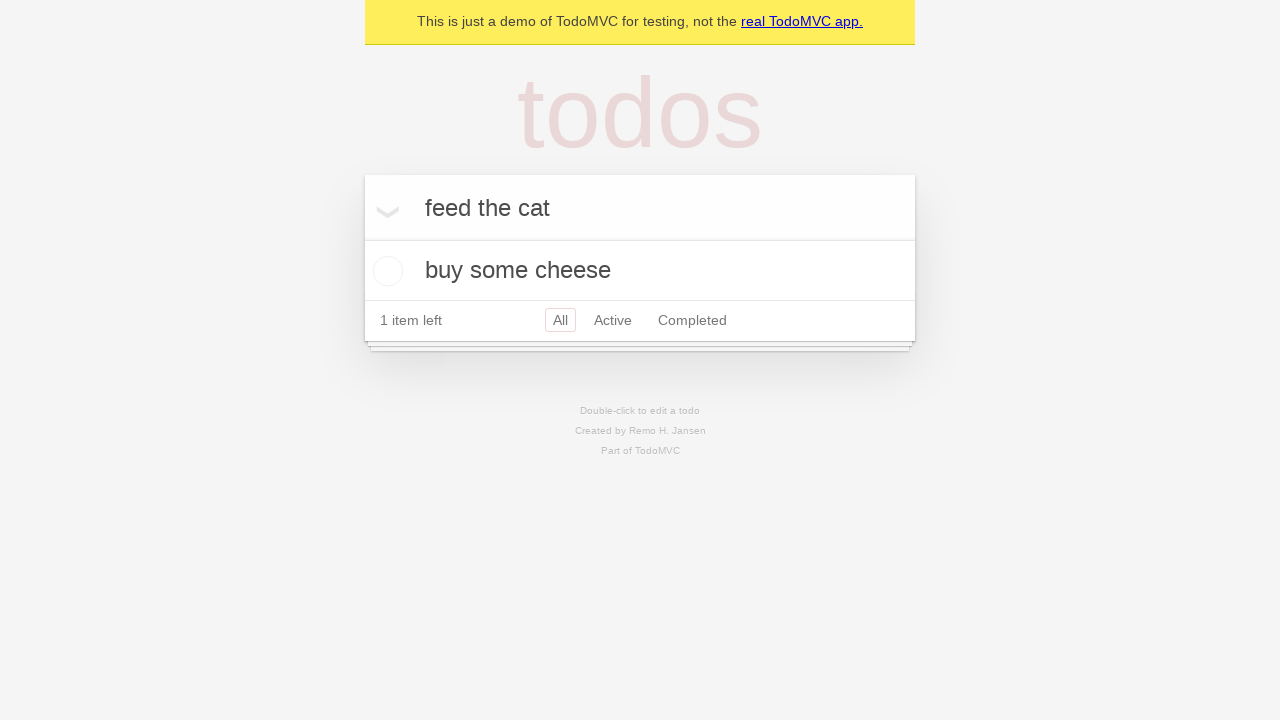

Pressed Enter to add second todo item on internal:attr=[placeholder="What needs to be done?"i]
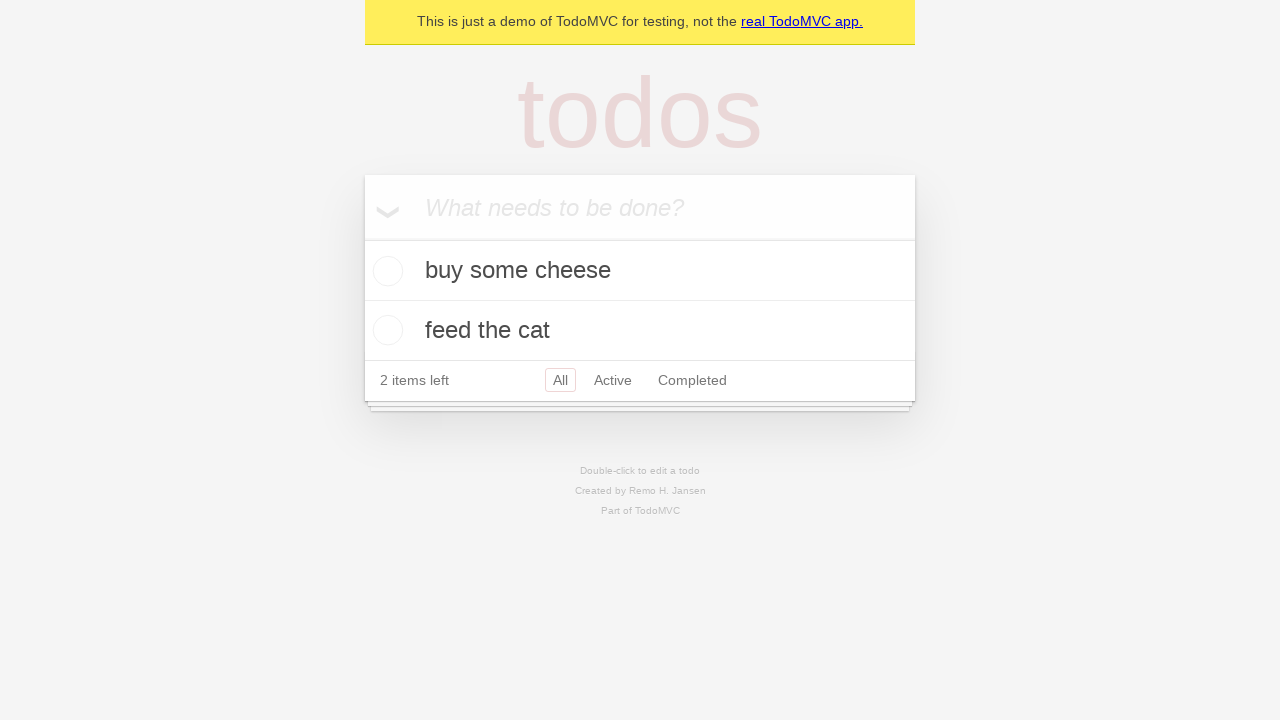

Filled todo input with 'book a doctors appointment' on internal:attr=[placeholder="What needs to be done?"i]
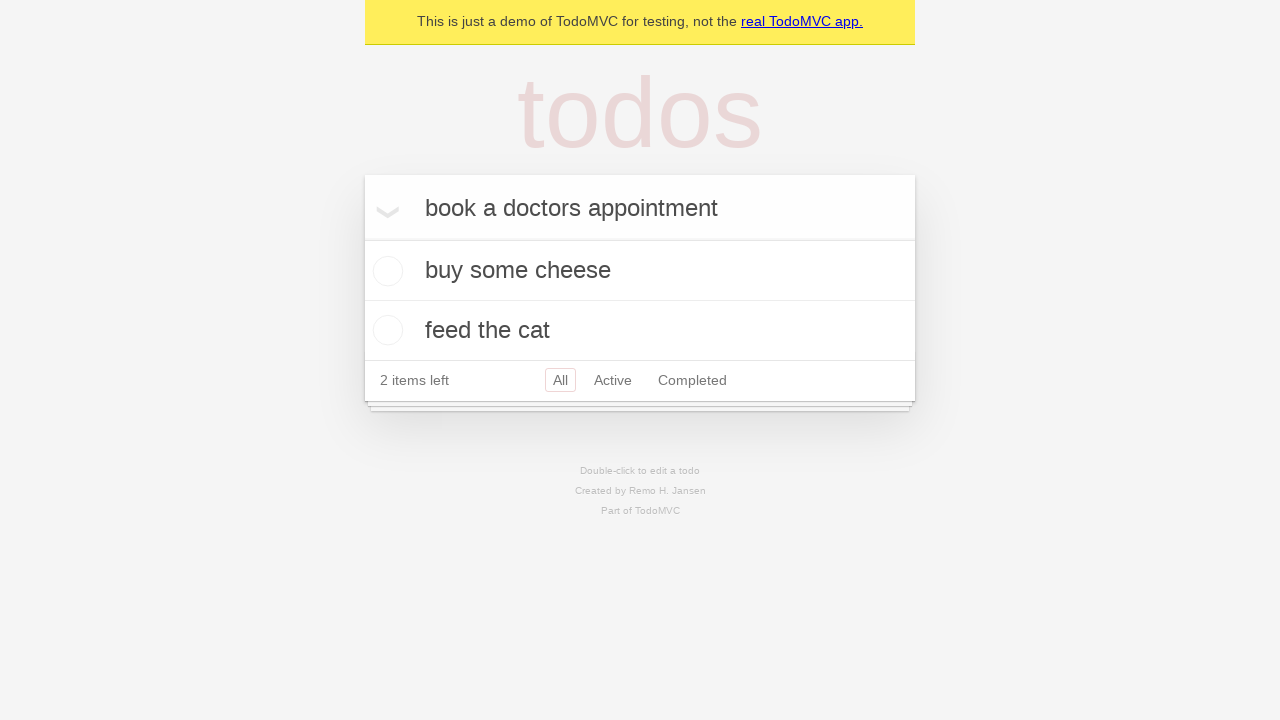

Pressed Enter to add third todo item on internal:attr=[placeholder="What needs to be done?"i]
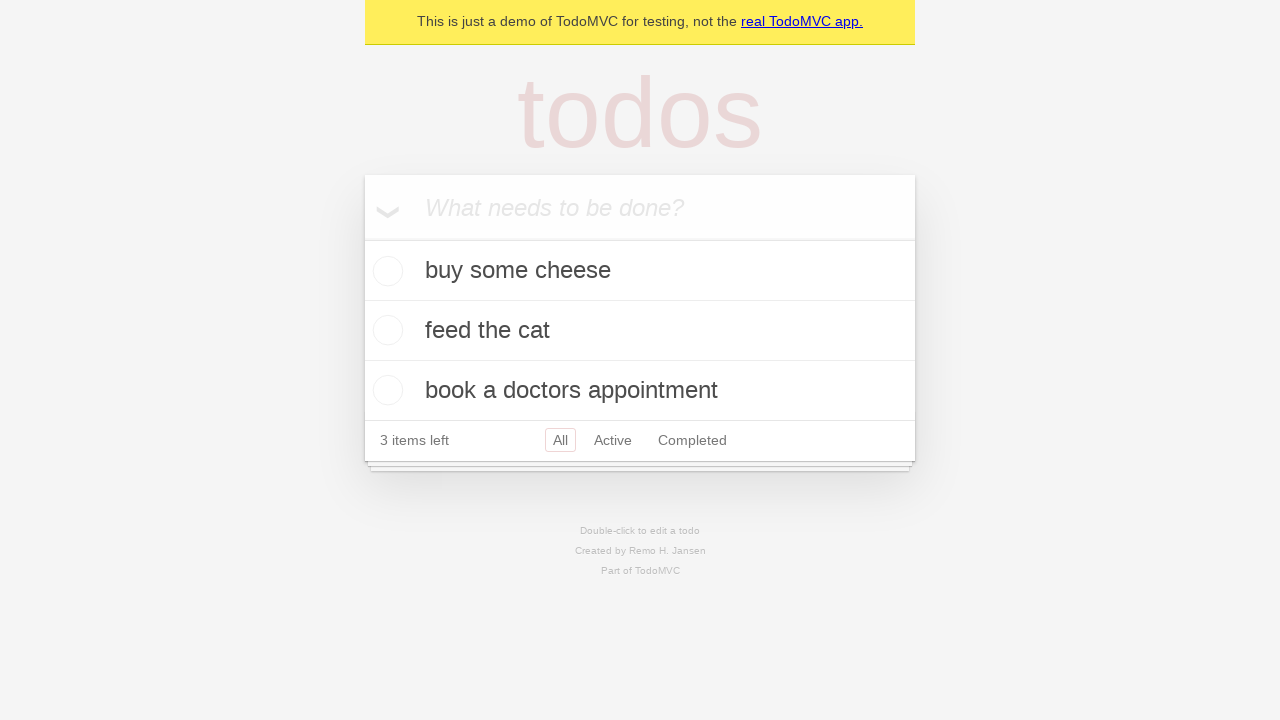

Verified counter shows '3 items left' - all items appended to bottom of list
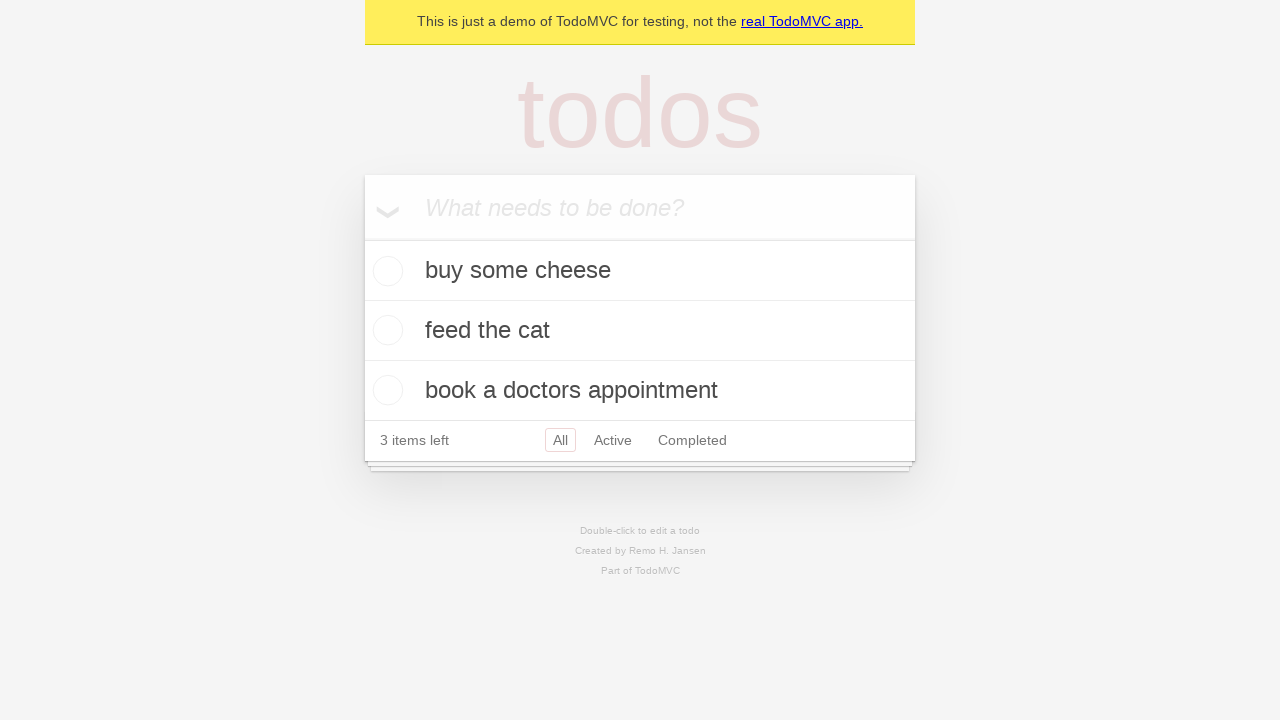

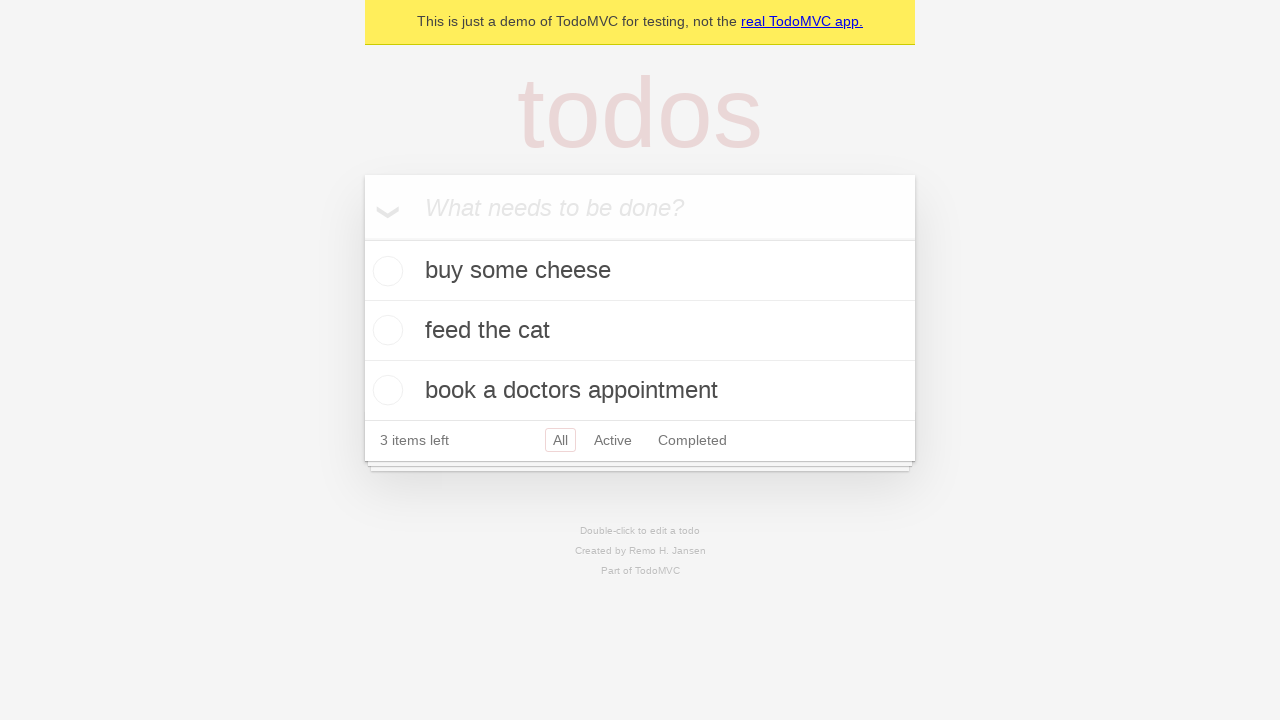